Tests entering both minimum and maximum price filter values

Starting URL: https://www.olx.ua/list/

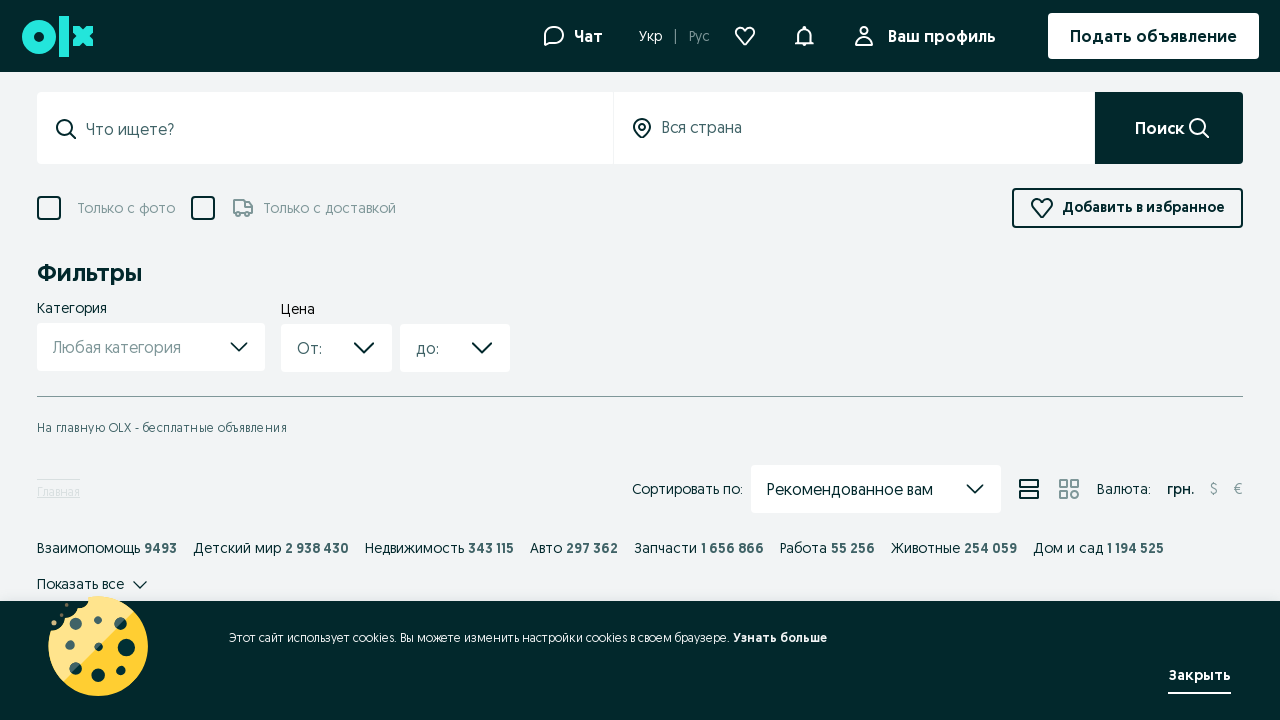

Entered minimum price value of 100 on input[data-testid='range-from-input']
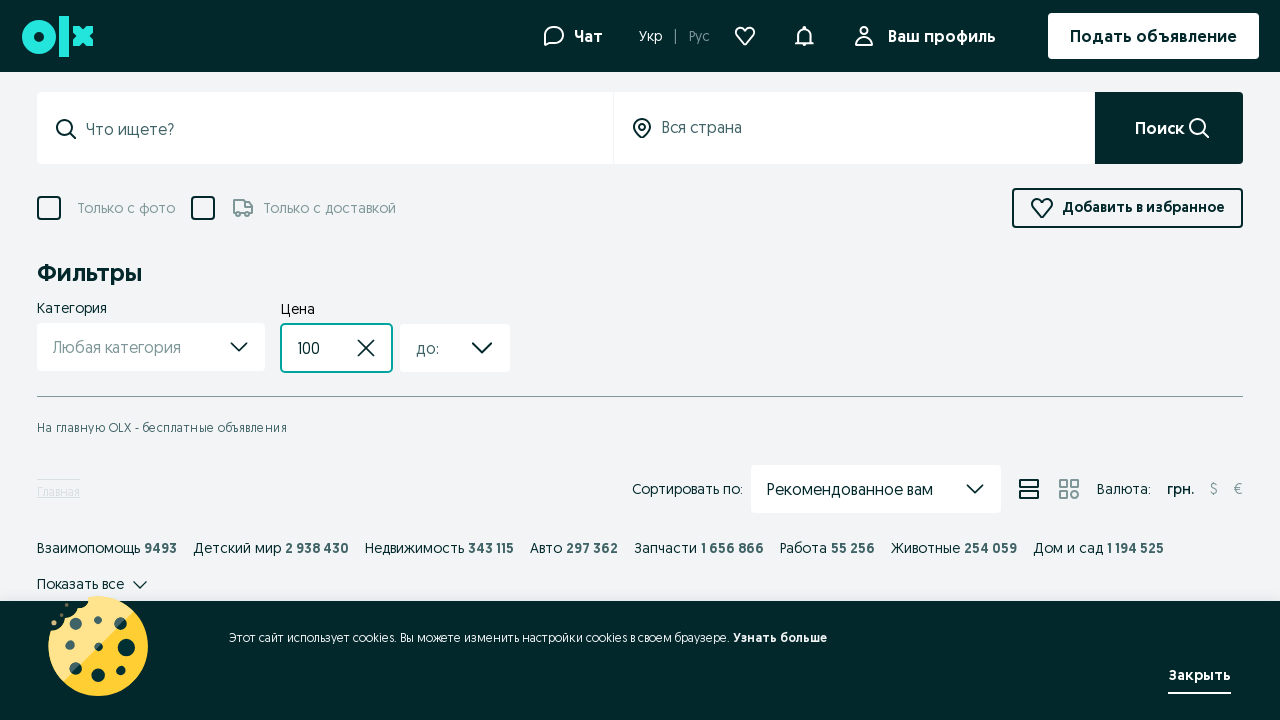

Entered maximum price value of 1000 on input[data-testid='range-to-input']
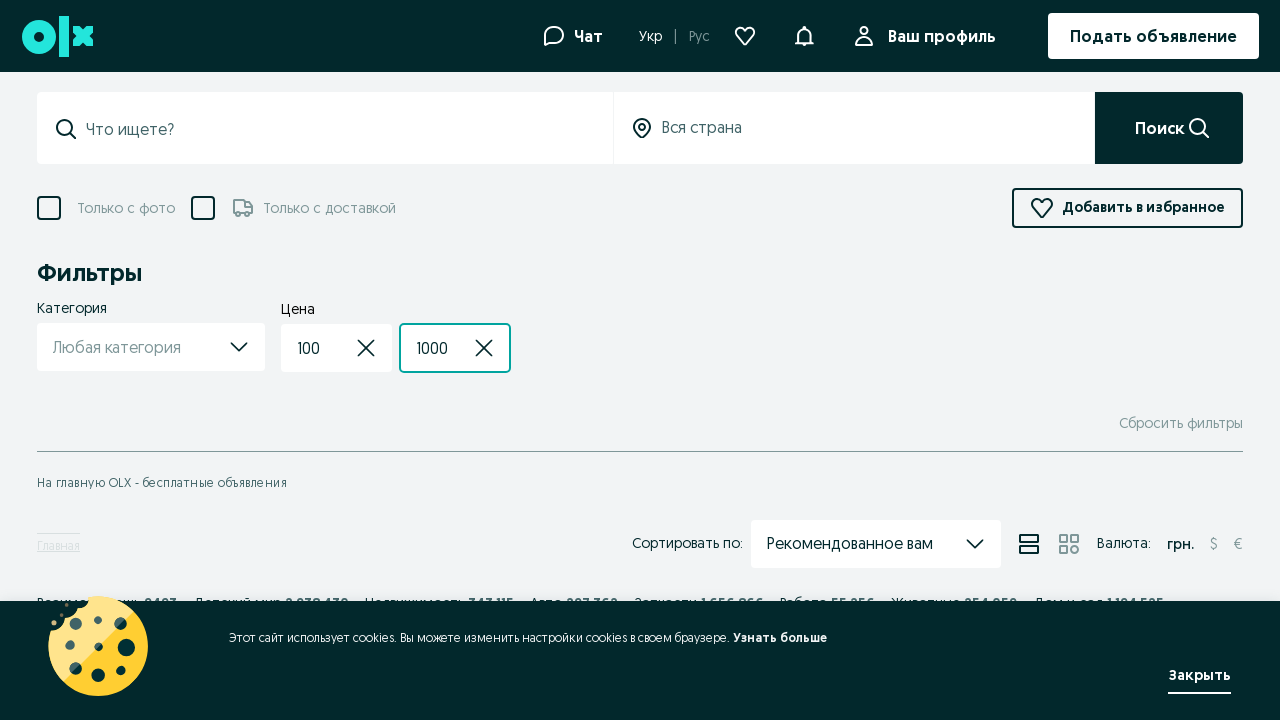

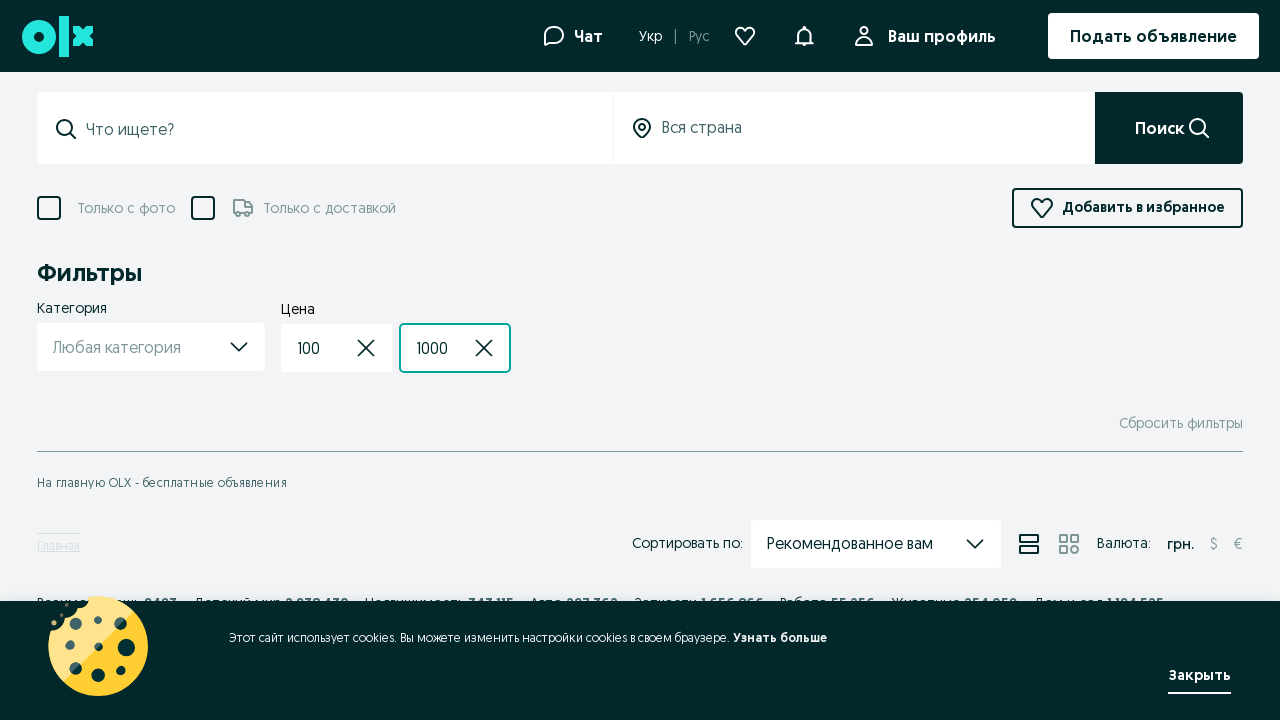